Tests the TodoMVC React application by adding a new todo item and verifying it appears in the list

Starting URL: https://todomvc.com/examples/react/dist/

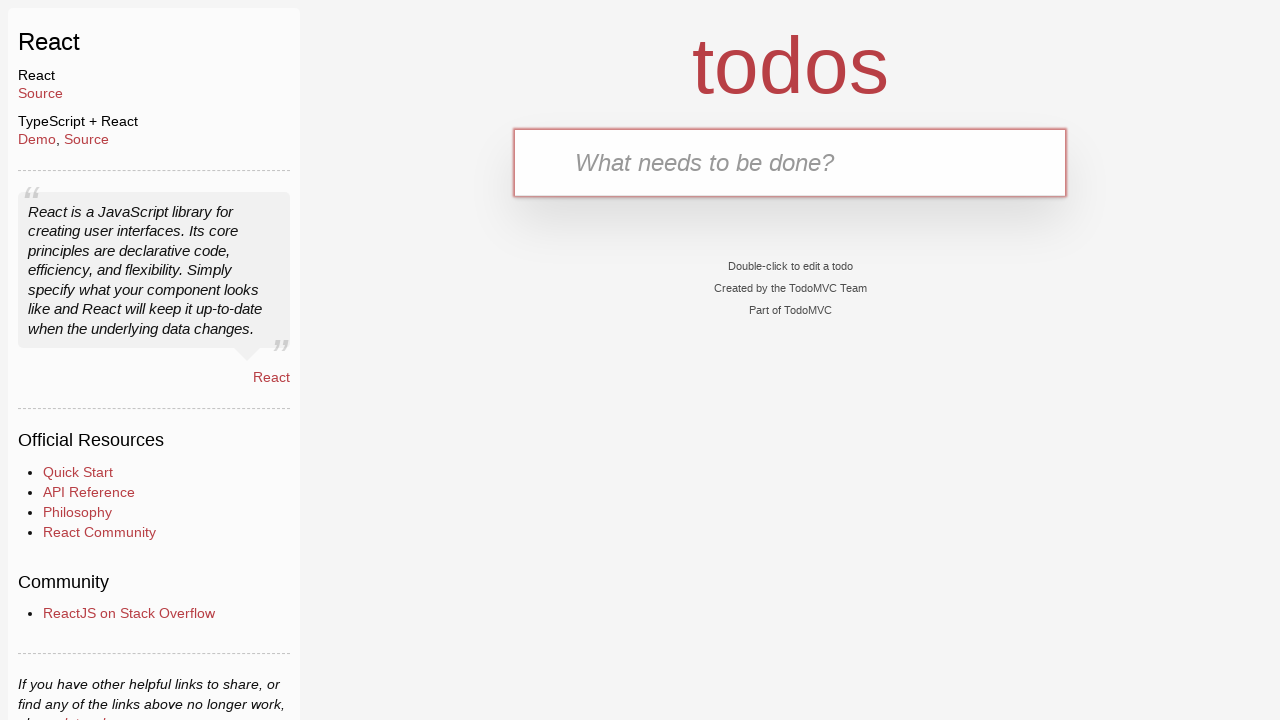

Filled new todo input field with 'Buy groceries' on .new-todo
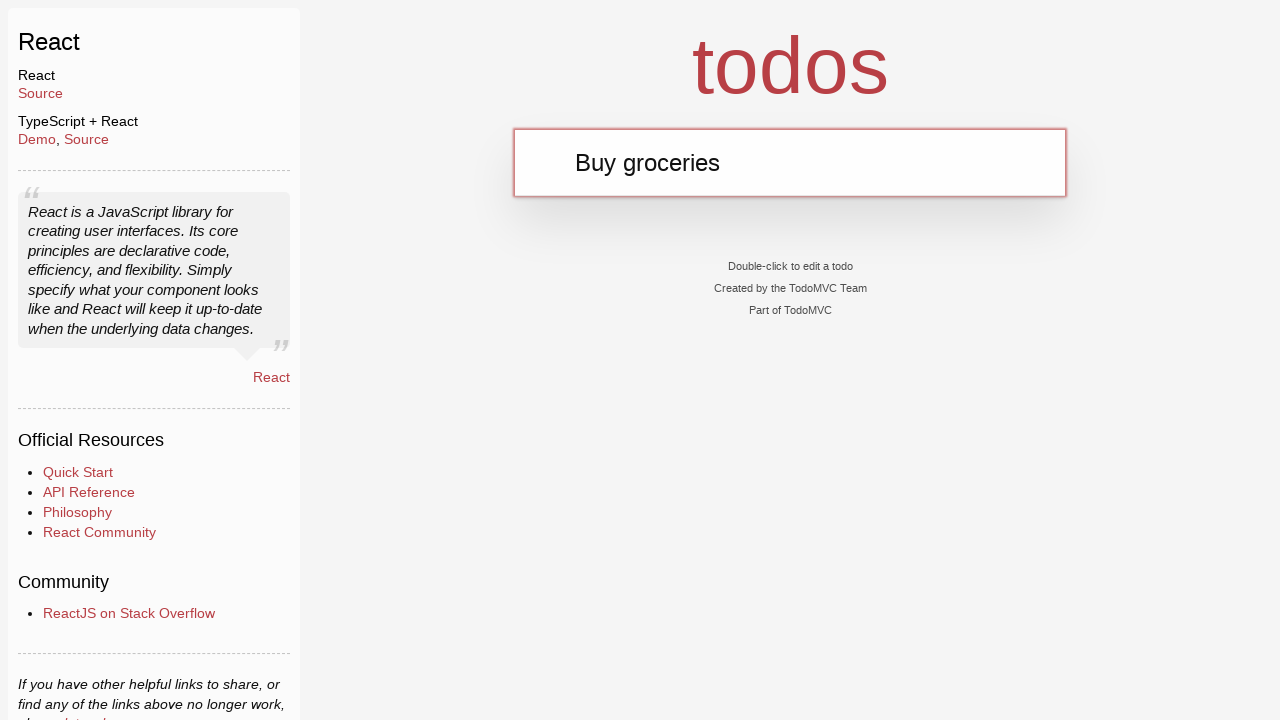

Pressed Enter to add the todo item on .new-todo
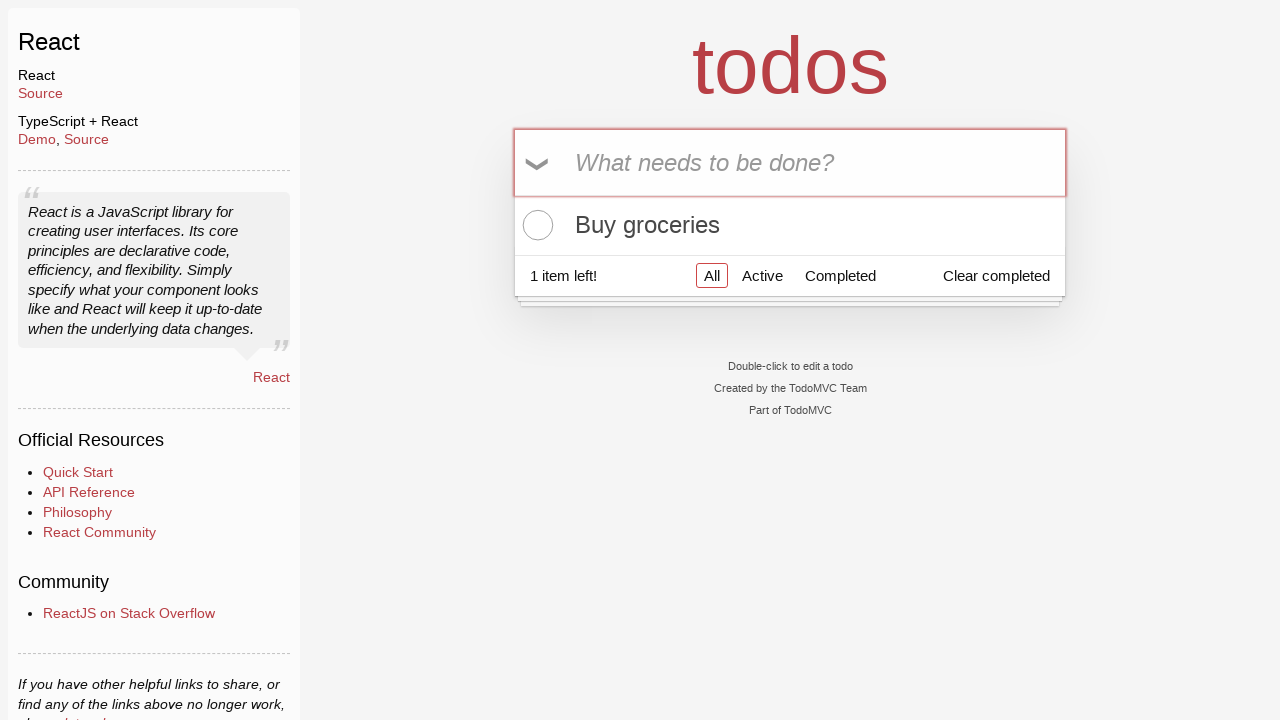

Todo item appeared in the list
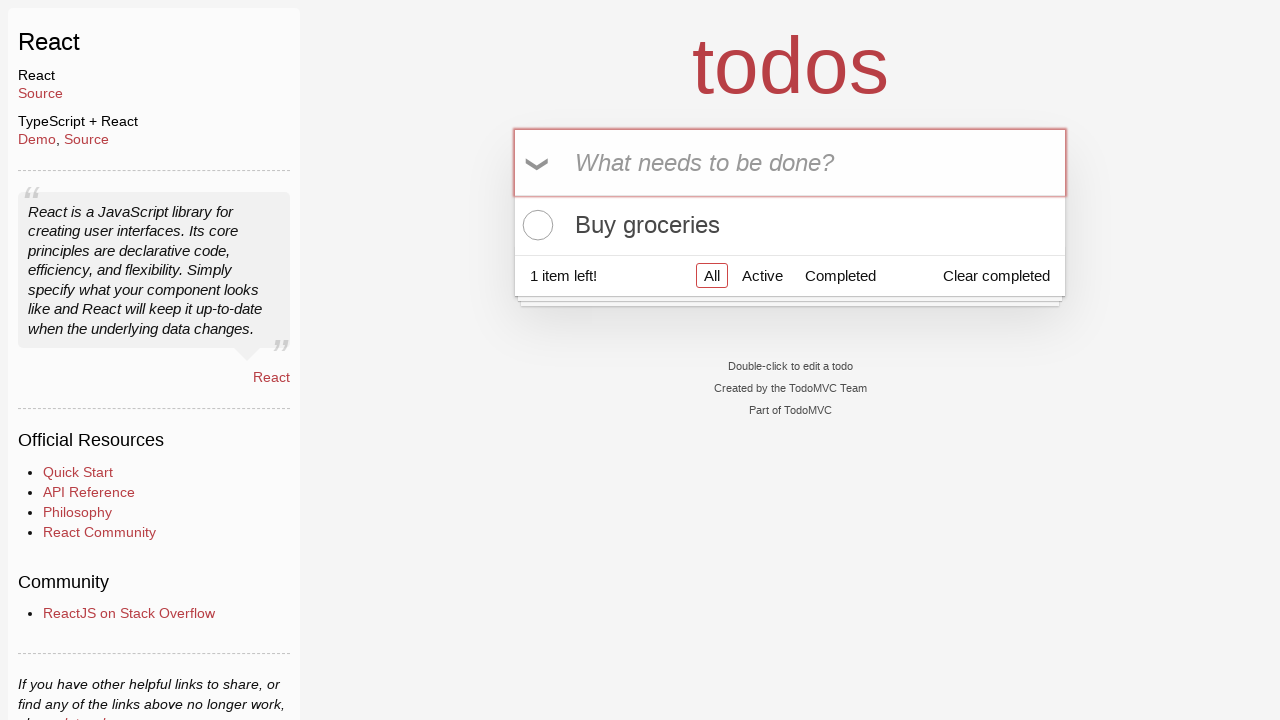

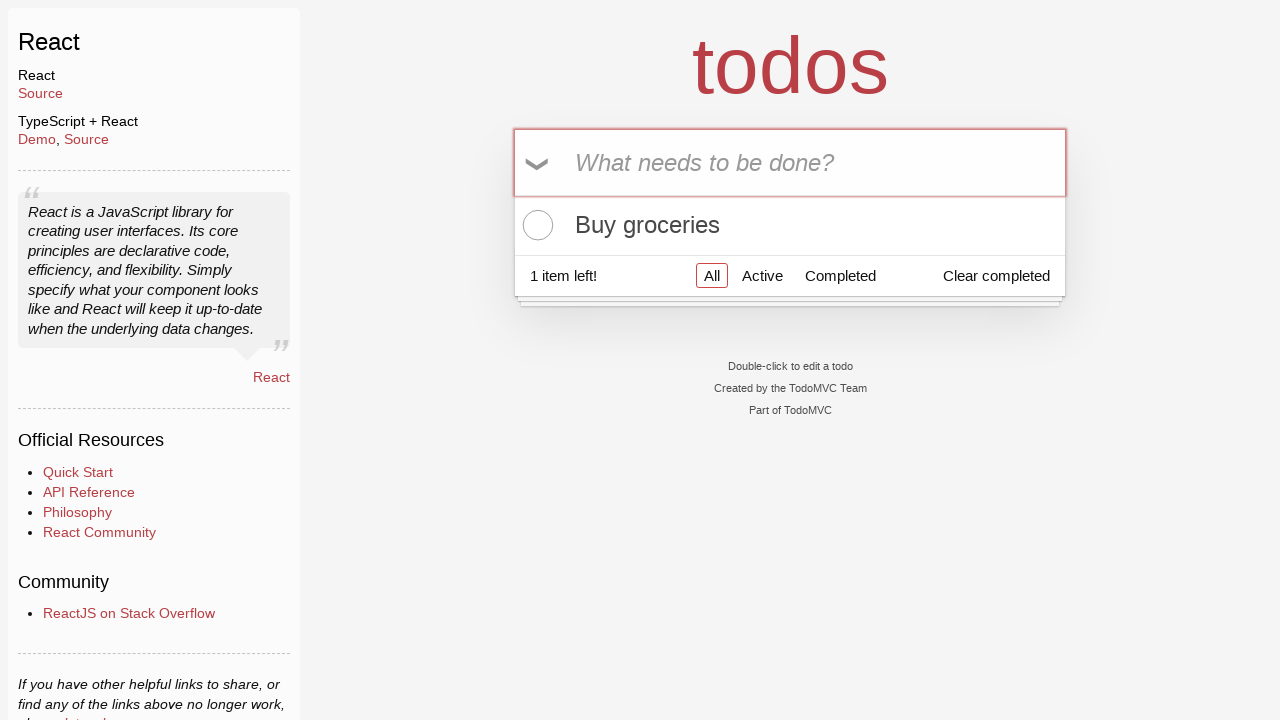